Tests jewelry website search and filter functionality by searching for rings and hovering over gender filter options

Starting URL: https://www.bluestone.com

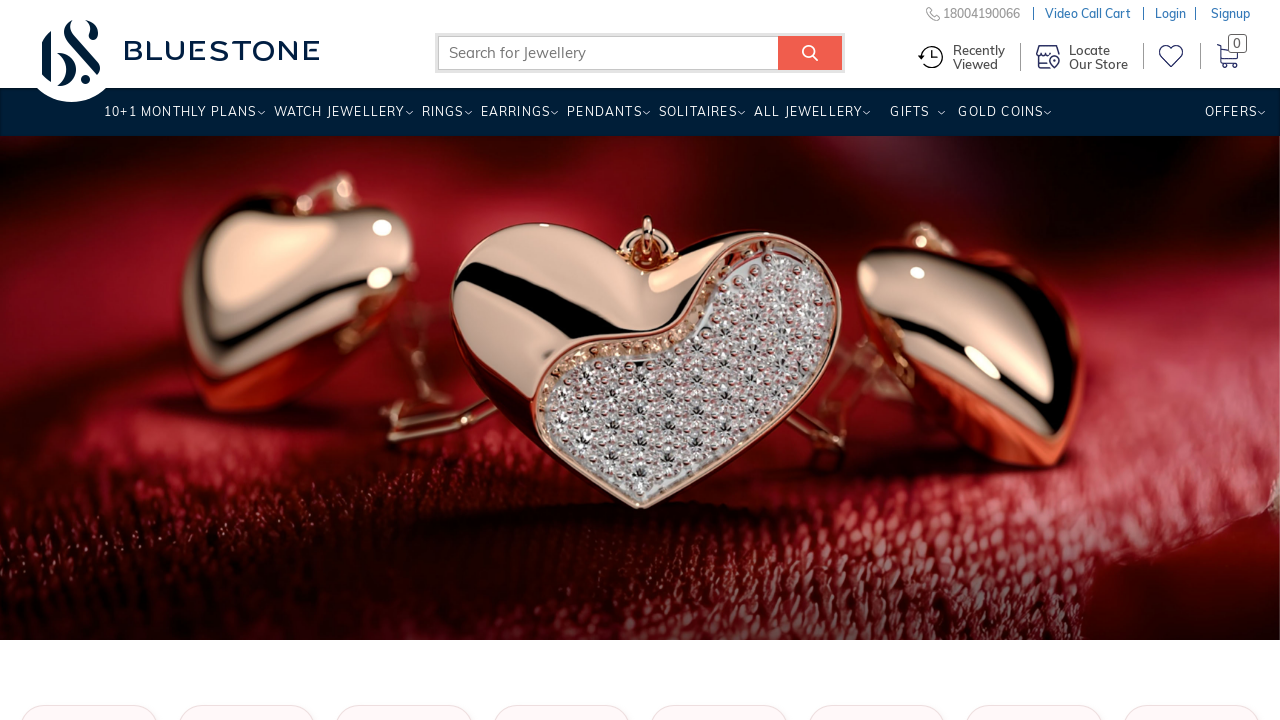

Filled search field with 'rings' on input.form-text.typeahead
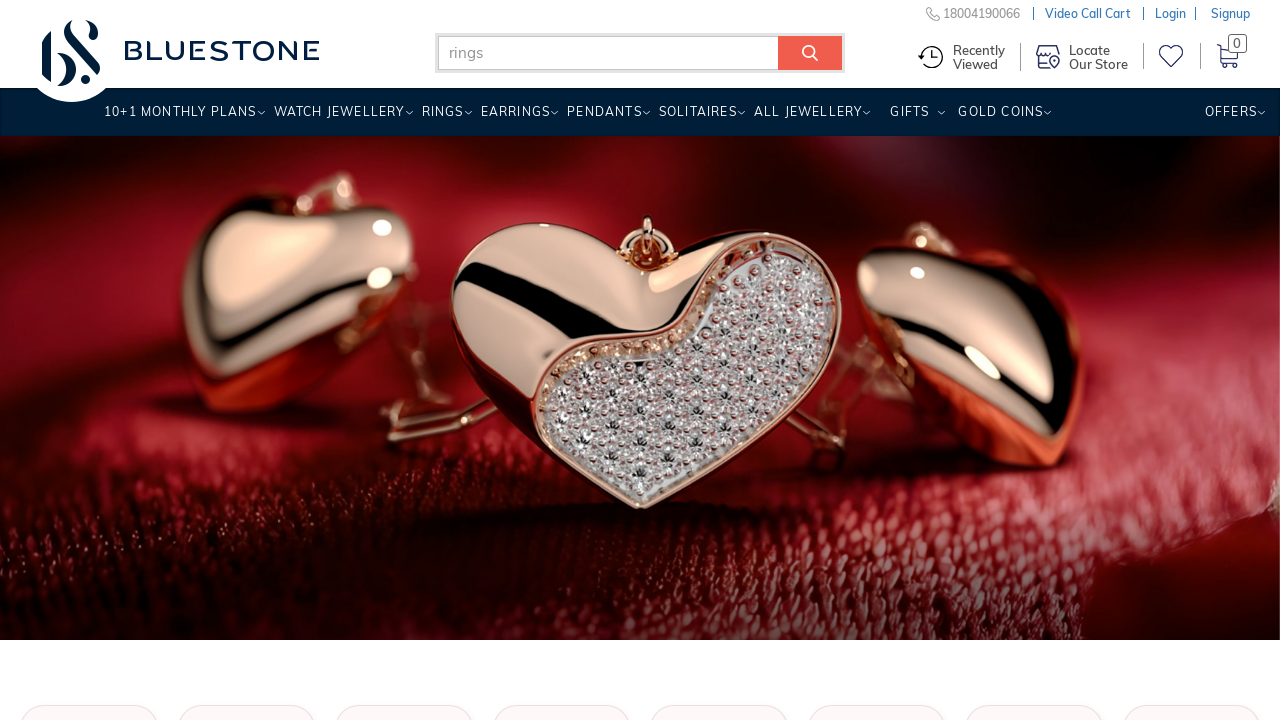

Clicked search button to search for rings at (810, 53) on input[name='submit_search']
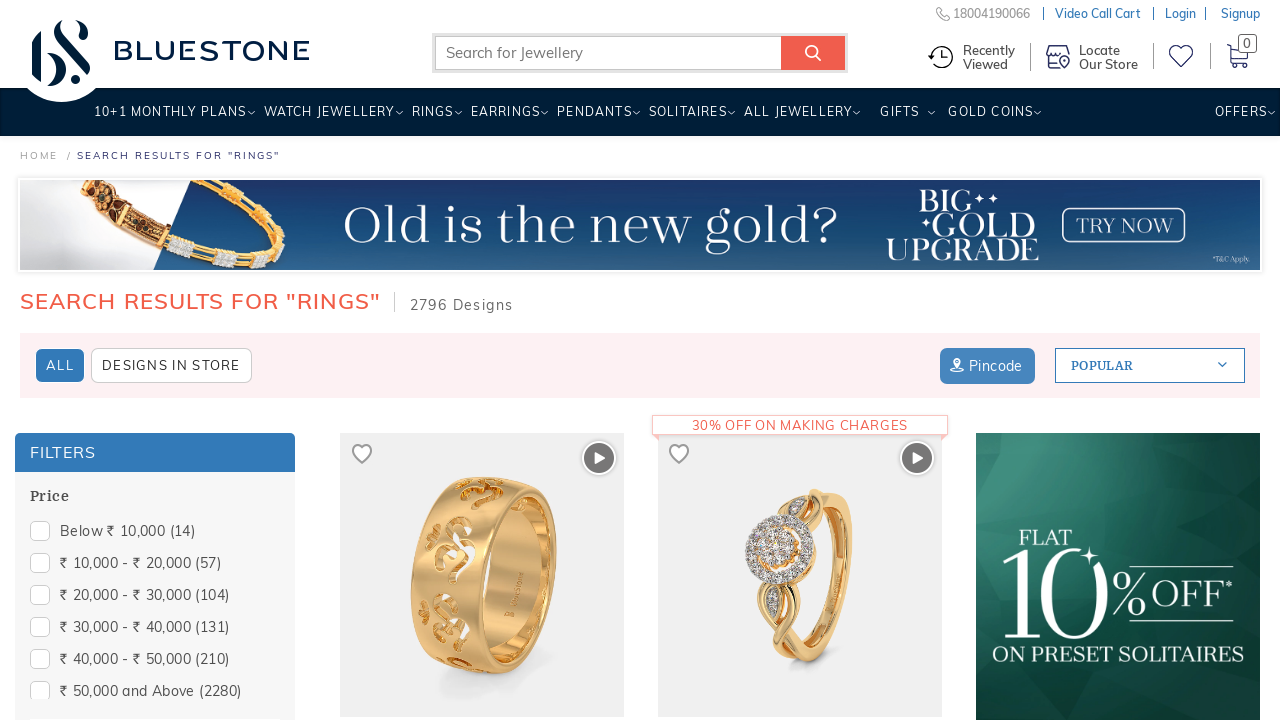

Search results page loaded with gender filter visible
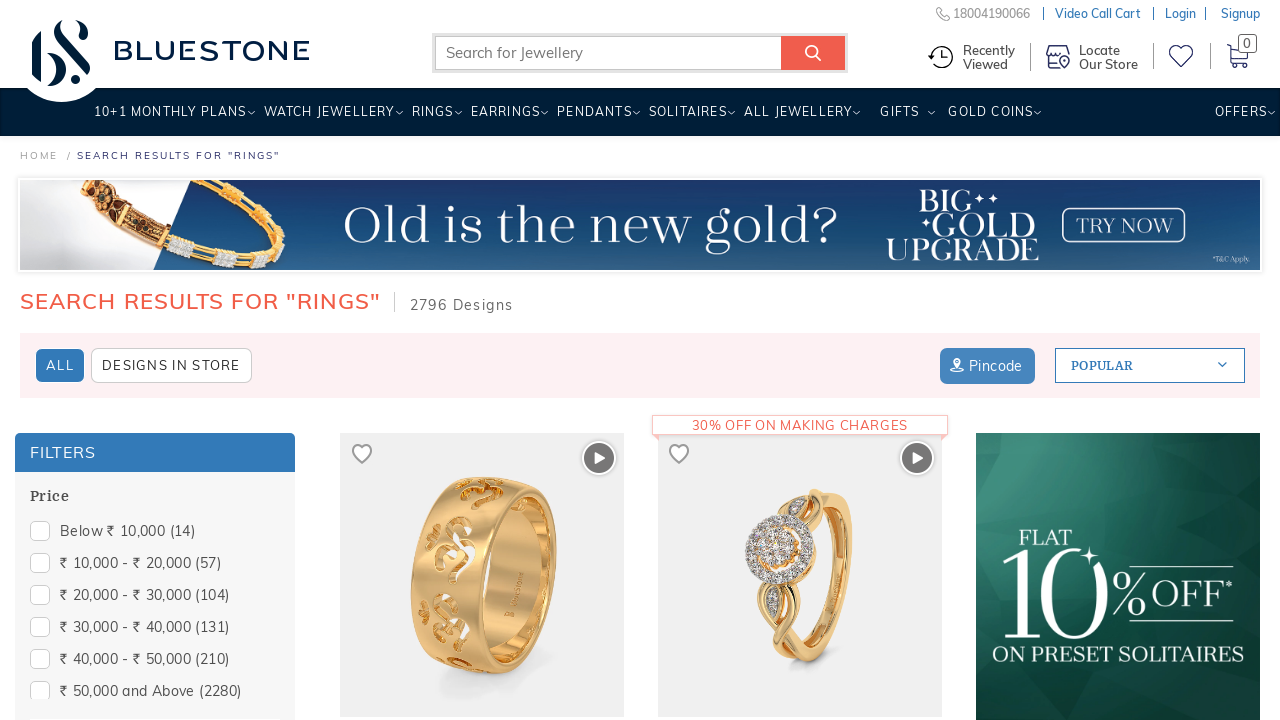

Hovered over gender filter section to reveal options at (155, 646) on section#Gender-form
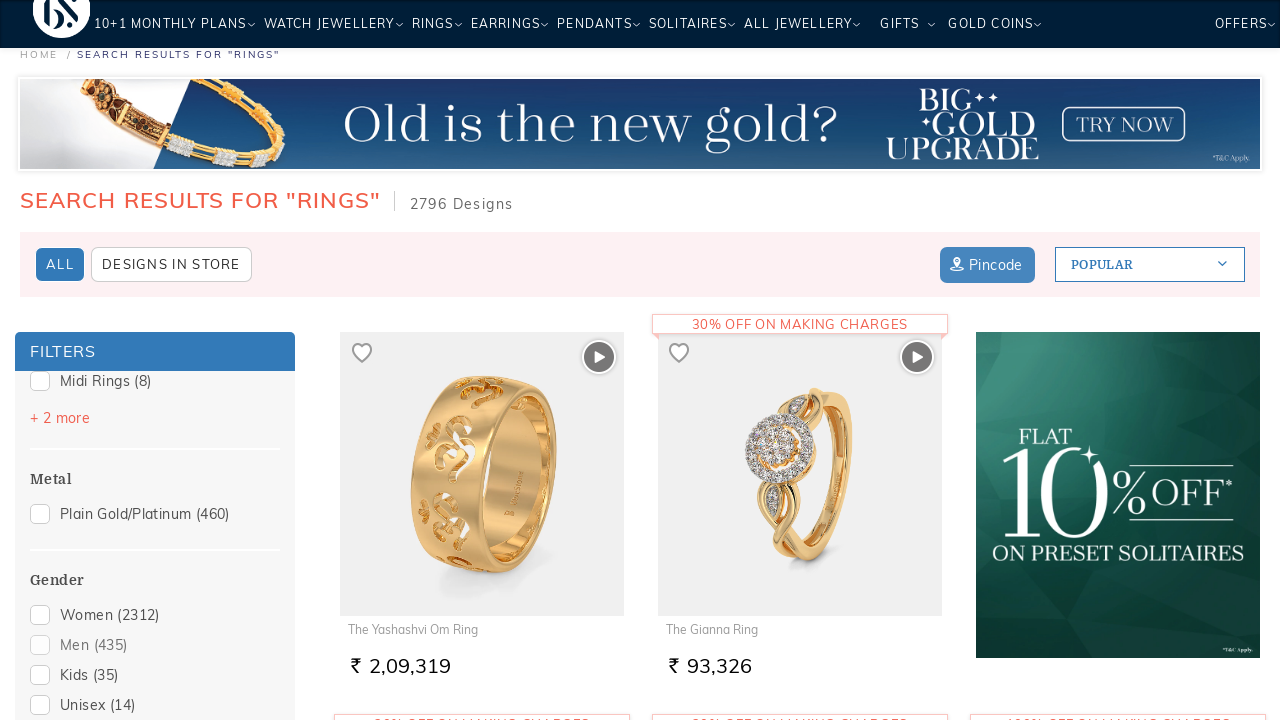

Women filter option became visible
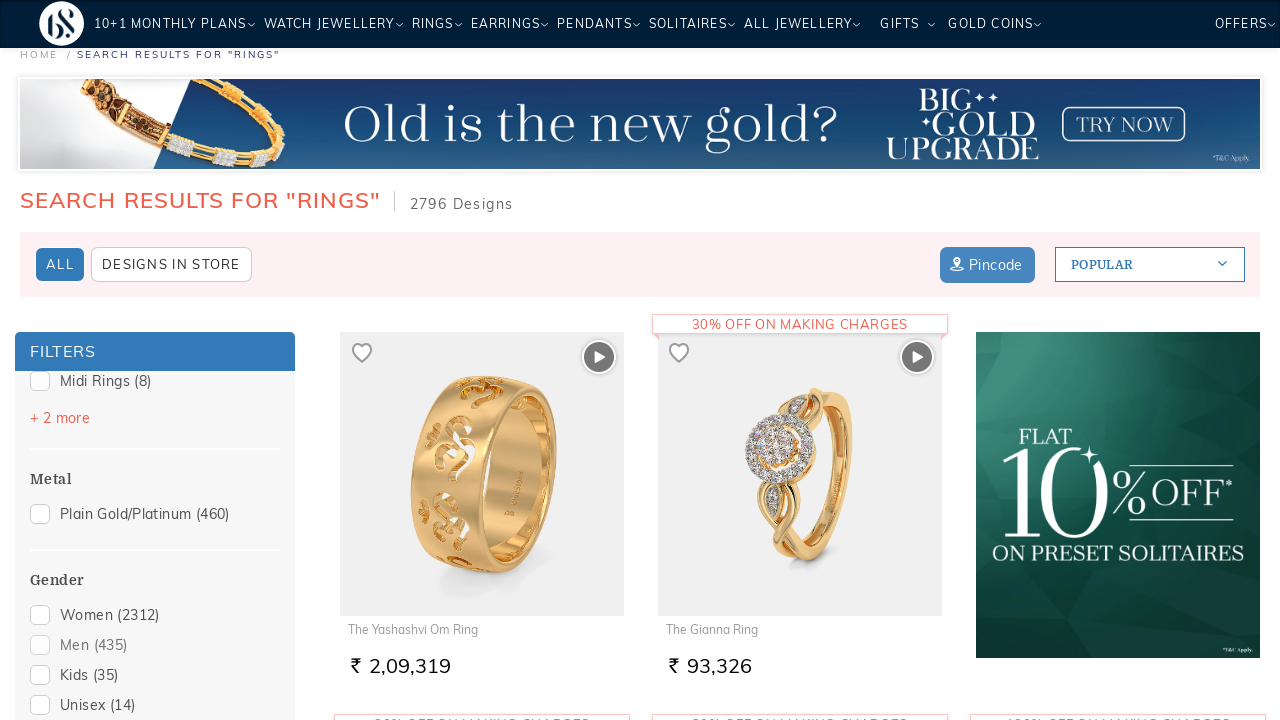

Verified women filter option exists - found 1 element(s)
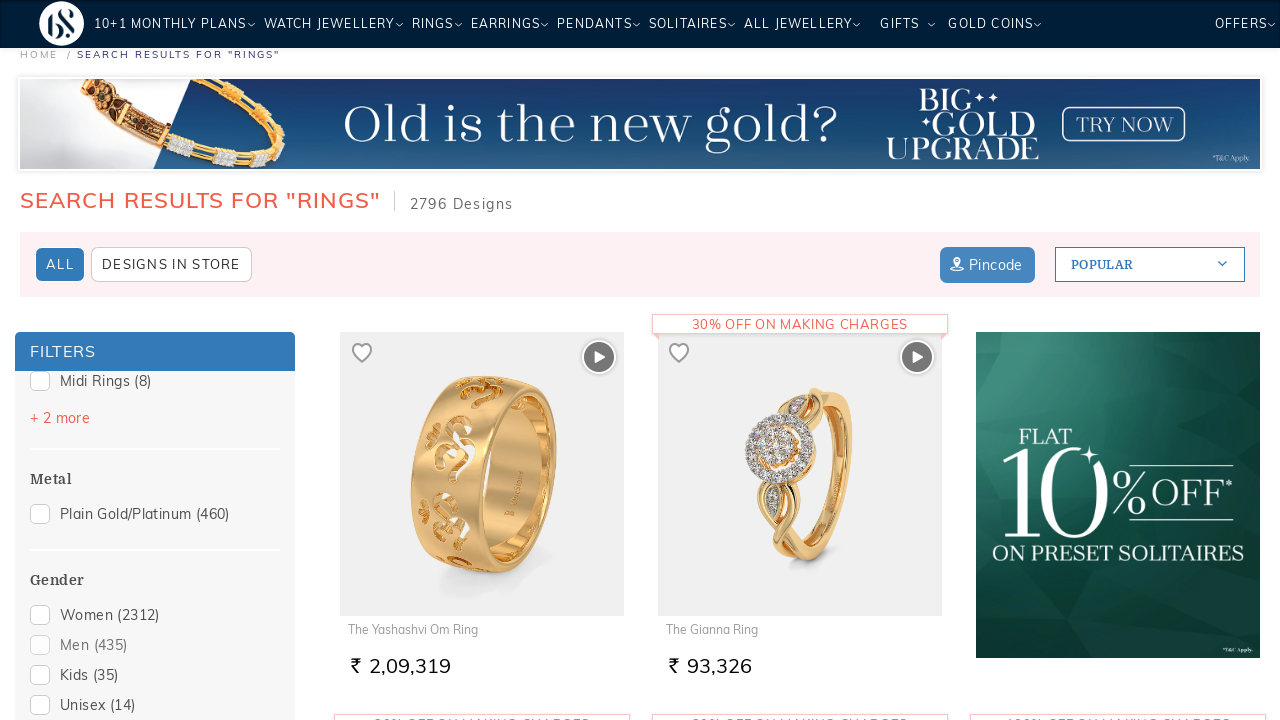

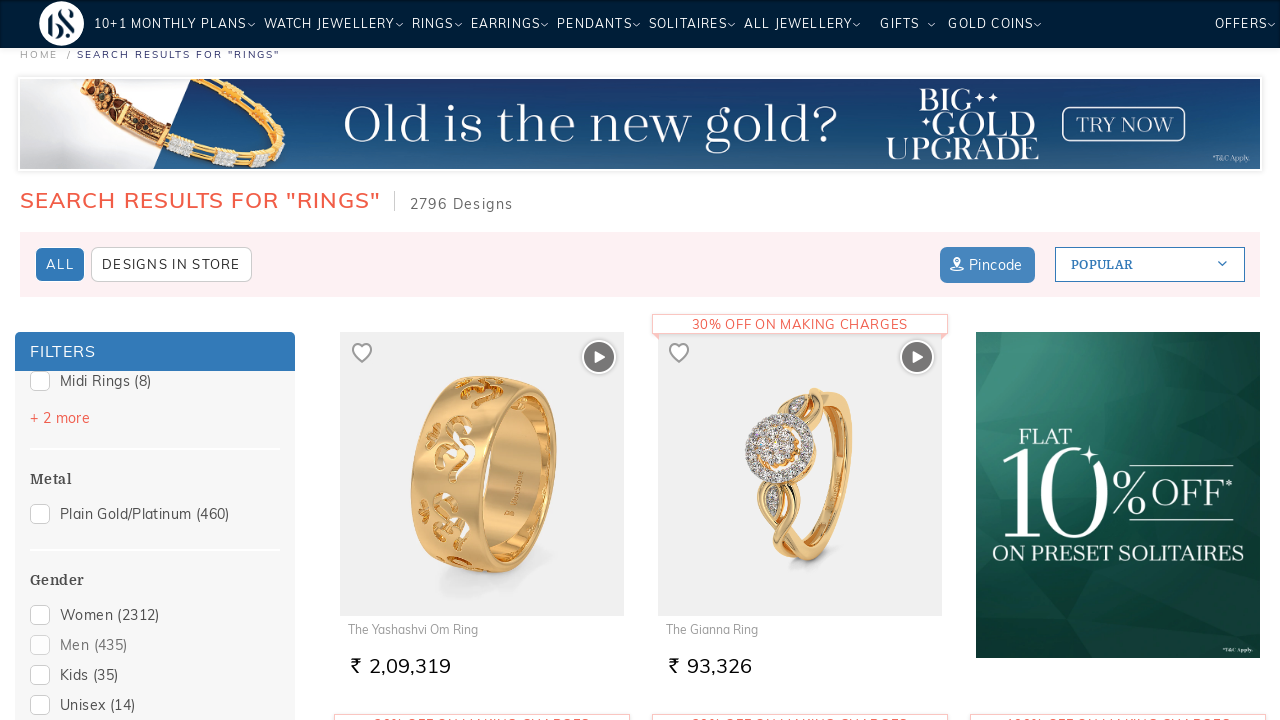